Tests registration form by filling in required fields (first name, last name, and city) and submitting the form

Starting URL: http://suninjuly.github.io/registration1.html

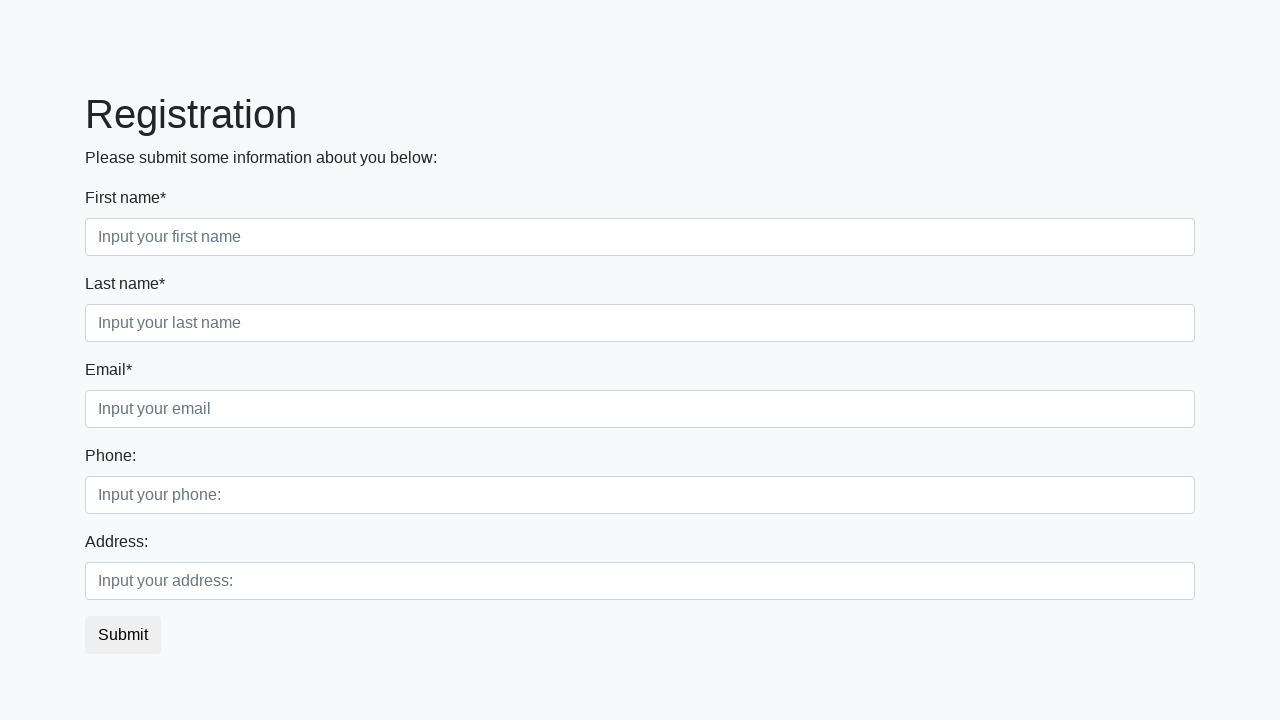

Filled first name field with 'Ivan' on .first_class >> input[required] >> nth=0
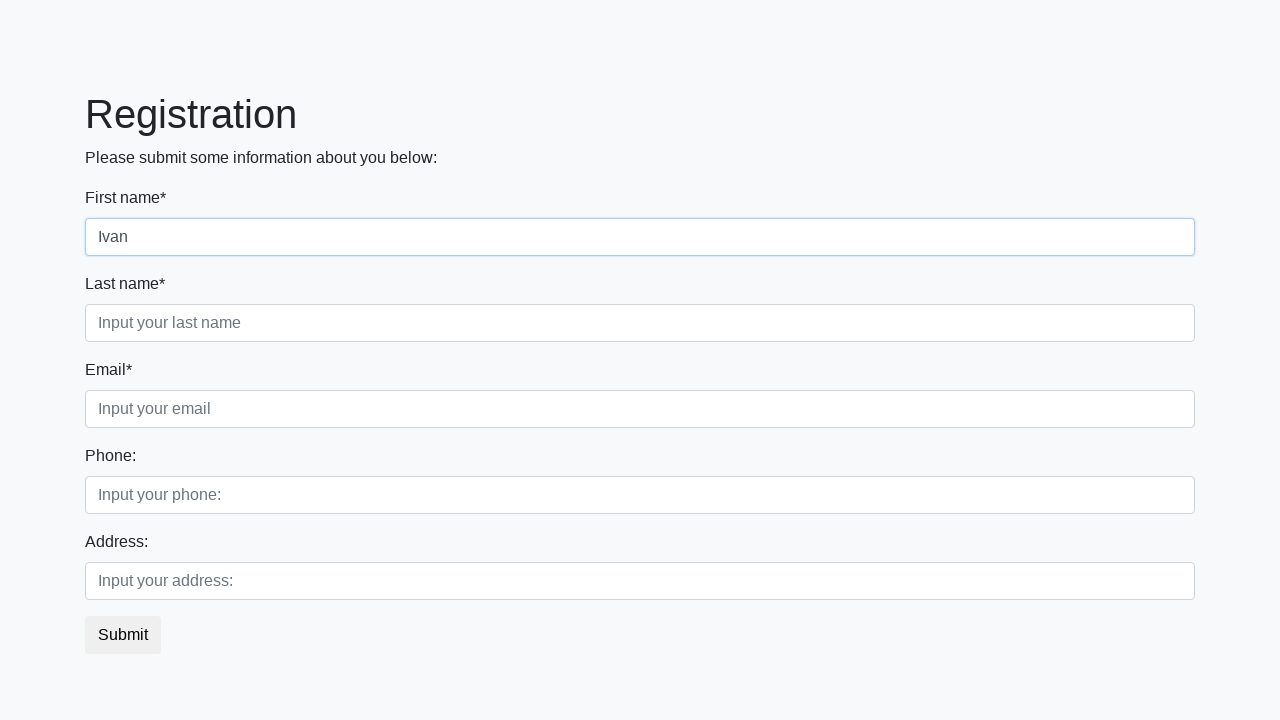

Filled last name field with 'Petrov' on div.second_class input[required] >> nth=0
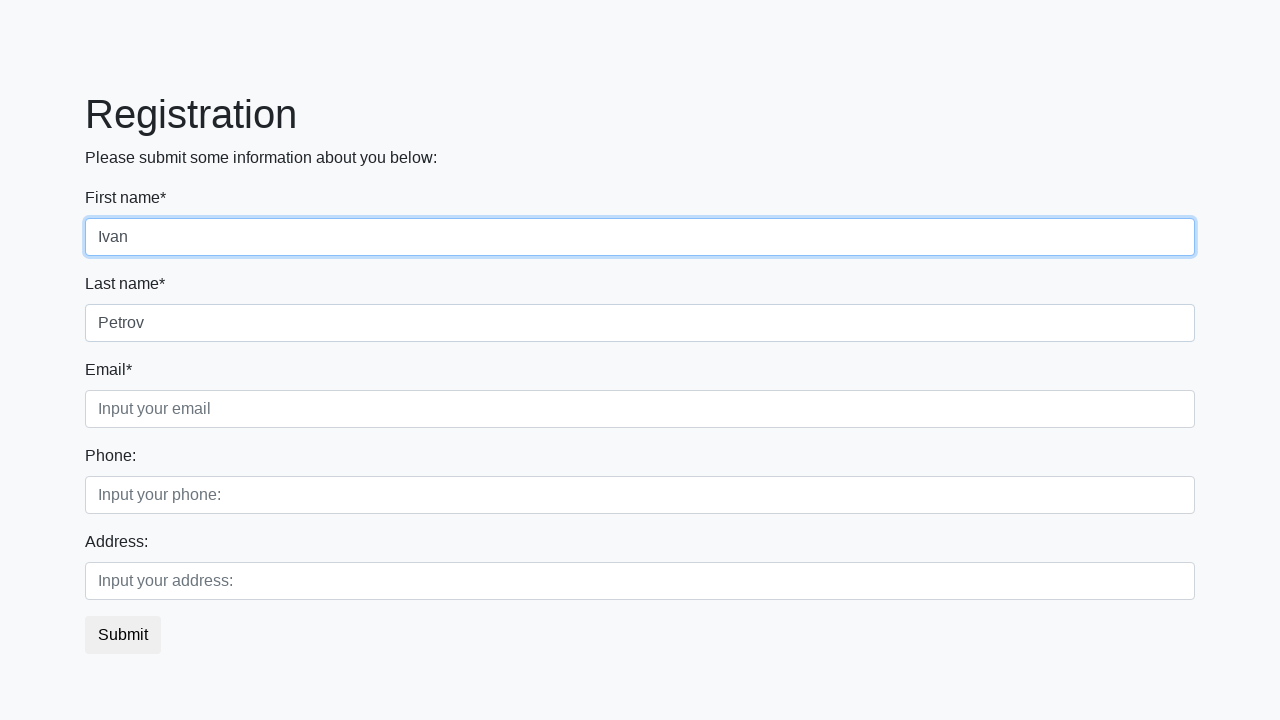

Filled city field with 'Smolensk' on div.third_class input[required] >> nth=0
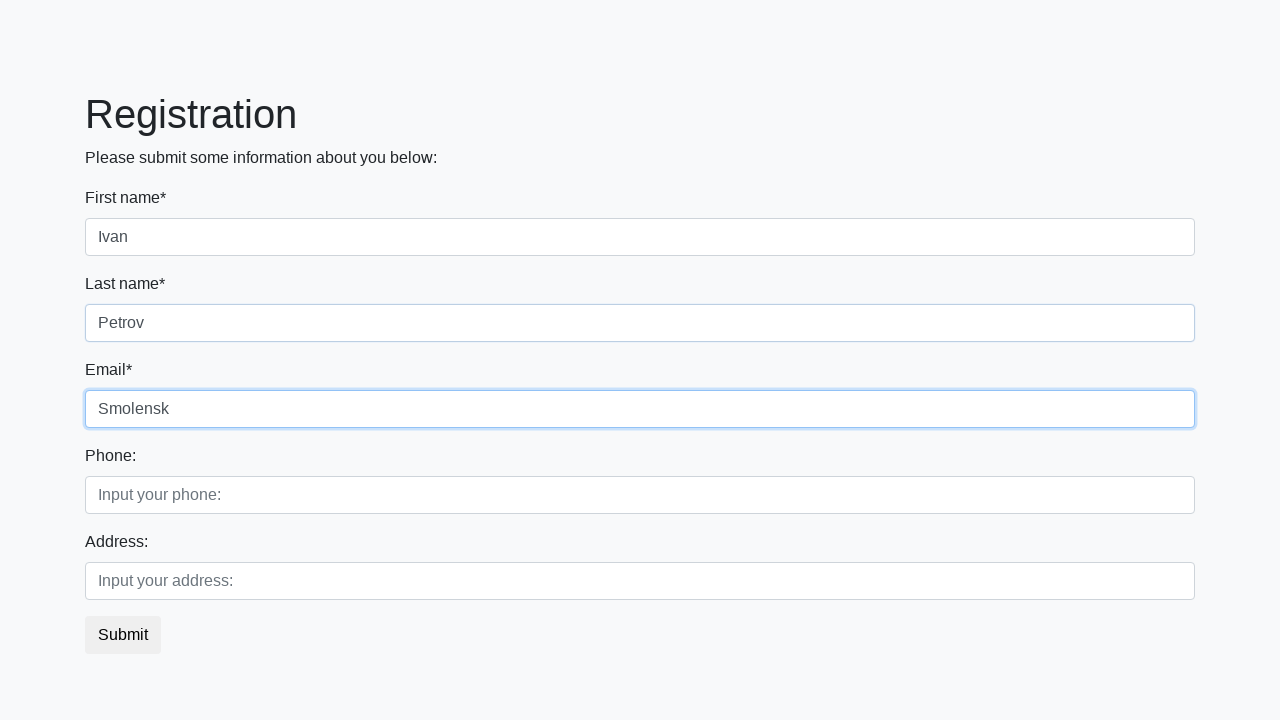

Clicked registration submit button at (123, 635) on button.btn
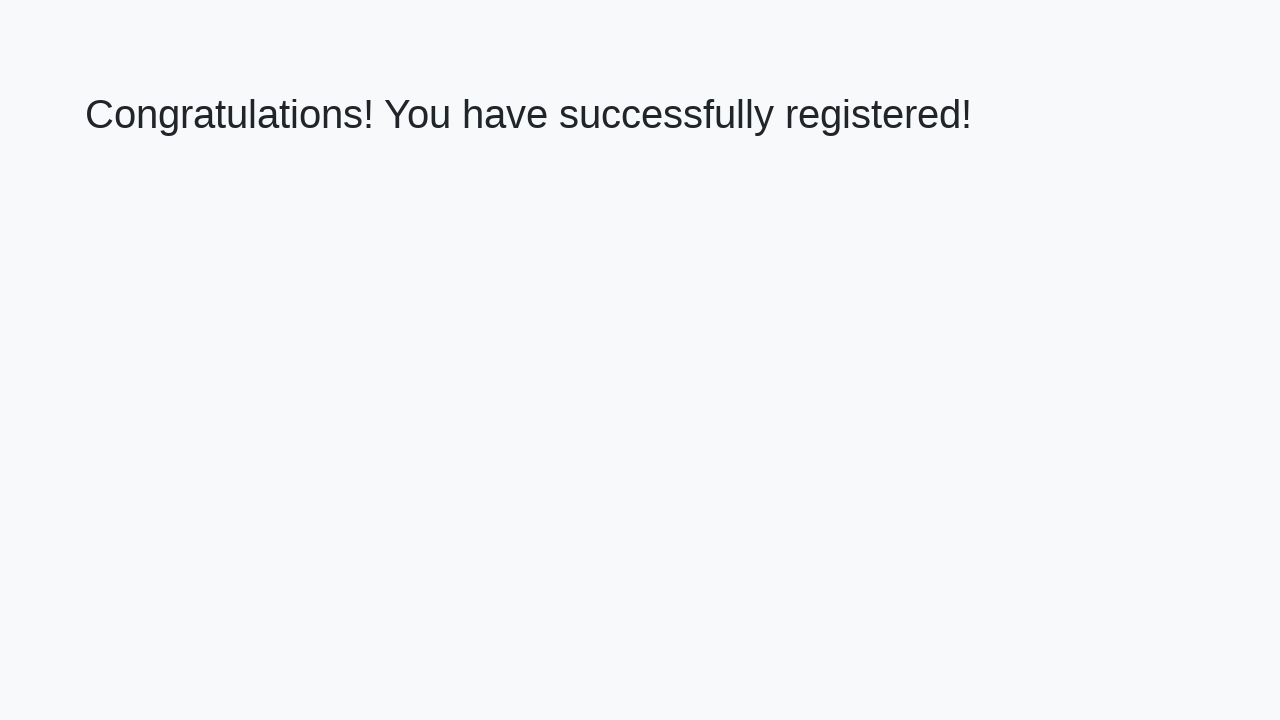

Success message appeared on page
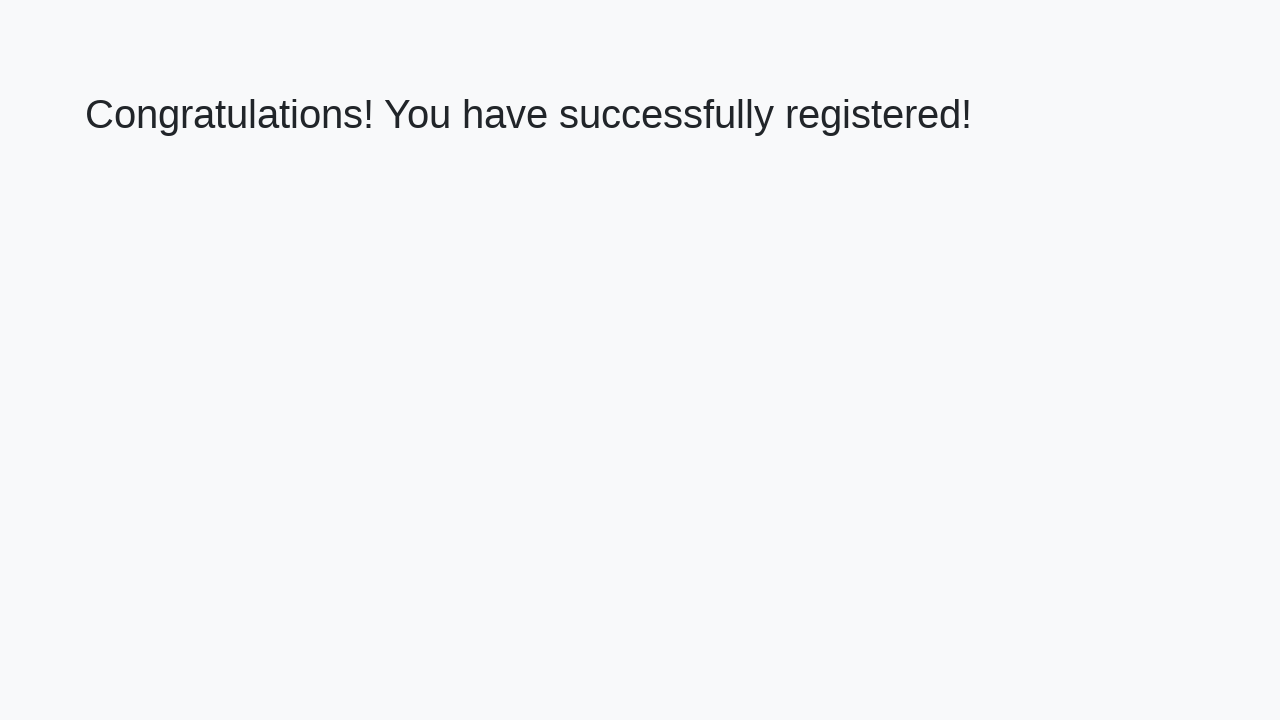

Verified registration success message: 'Congratulations! You have successfully registered!'
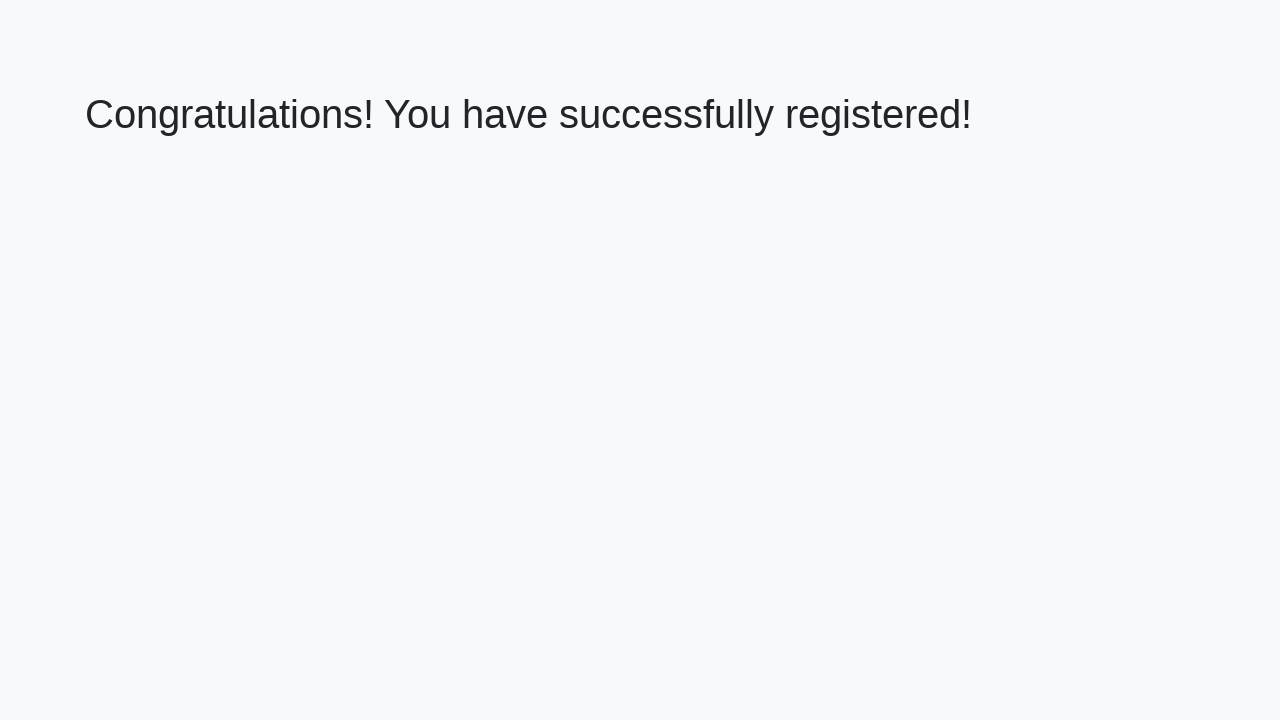

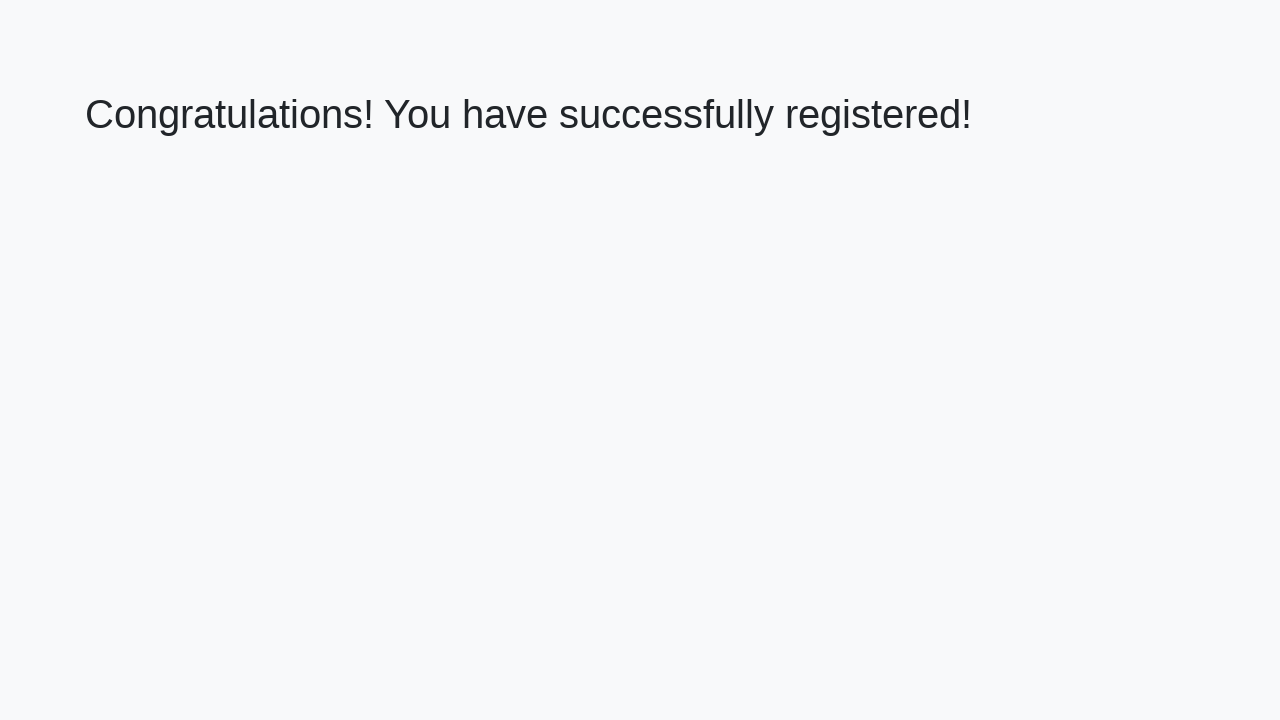